Tests the registration practice form by filling valid required fields (excluding subjects due to known site bug), then verifies form submission success.

Starting URL: https://demoqa.com/automation-practice-form

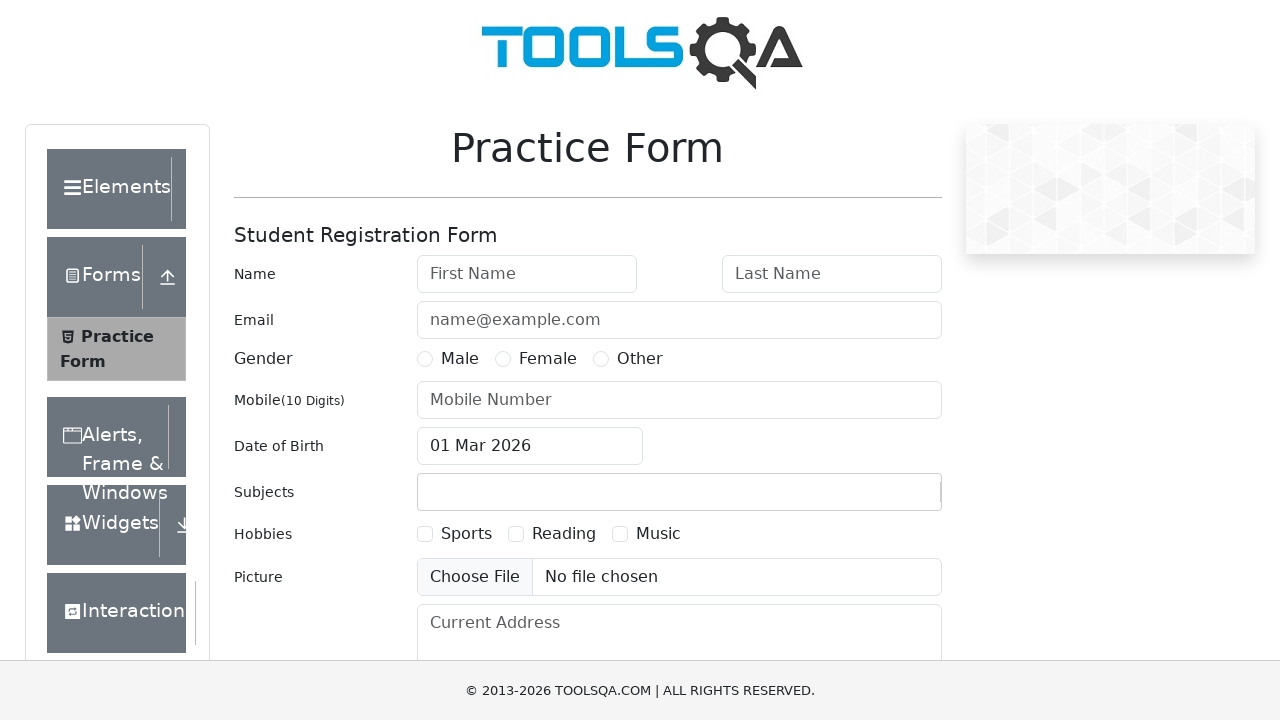

Set viewport size to 760x900
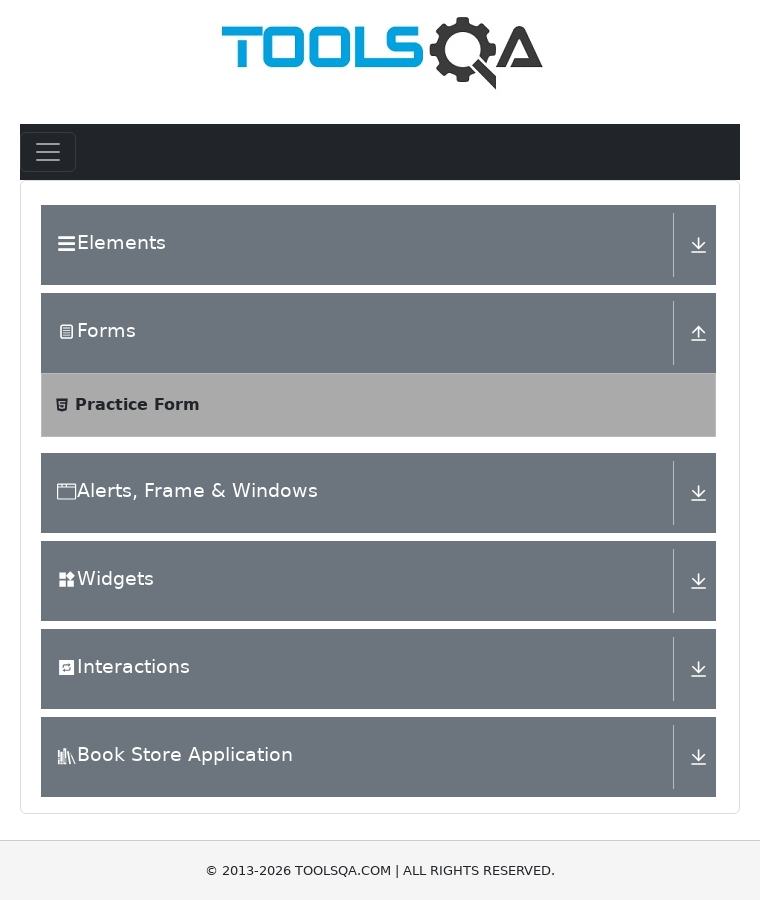

Filled first name with 'Пётр' on #firstName
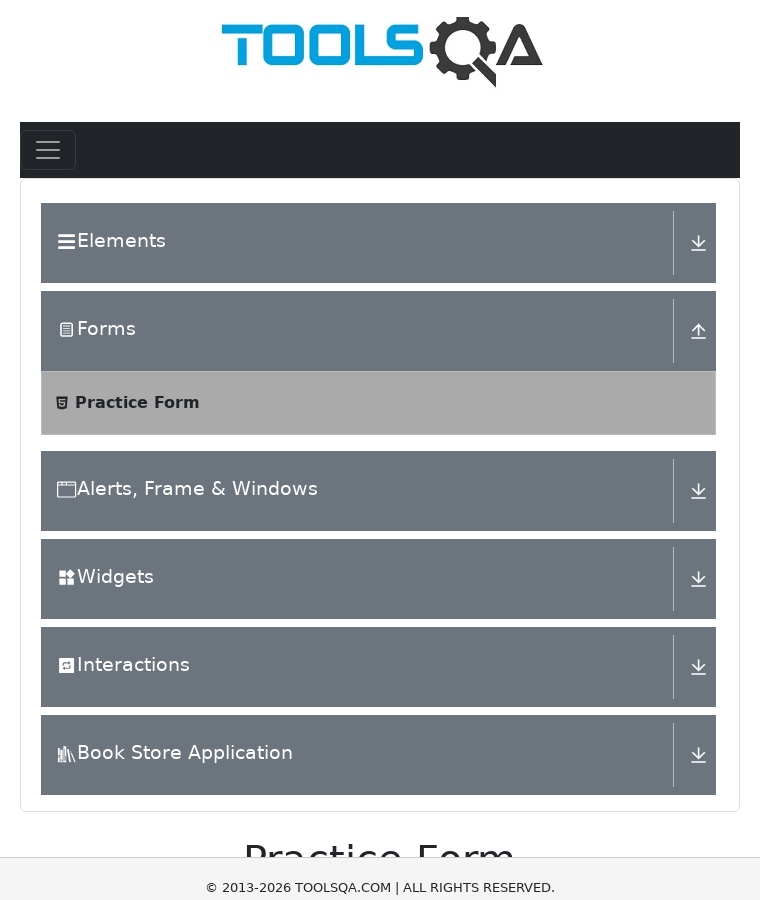

Filled last name with 'Иванов' on #lastName
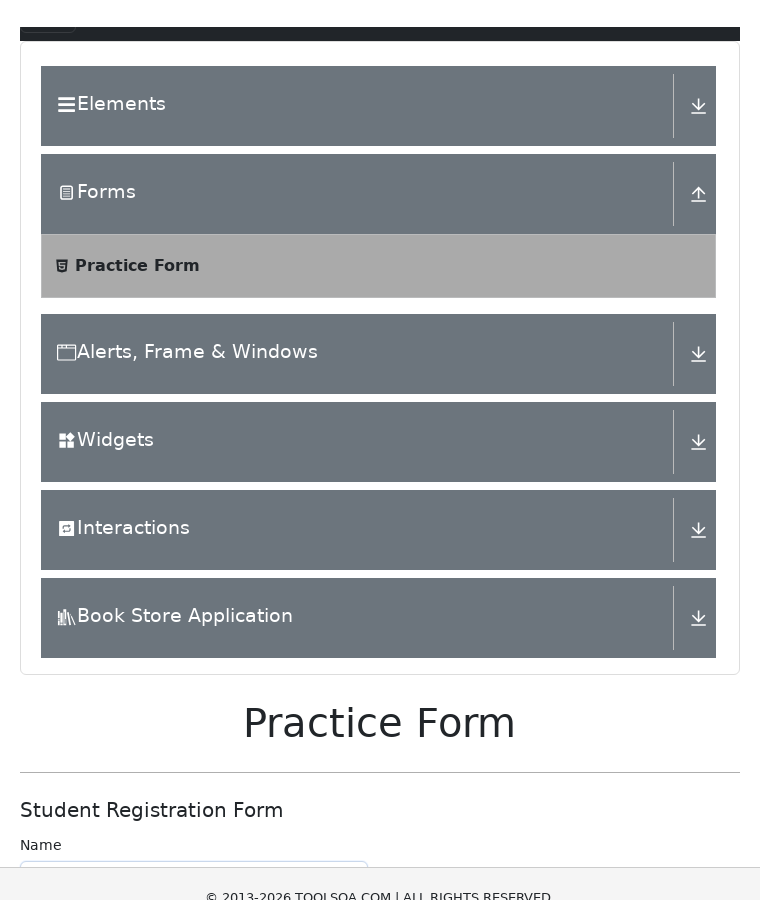

Filled email with 'mail@mail.ru' on #userEmail
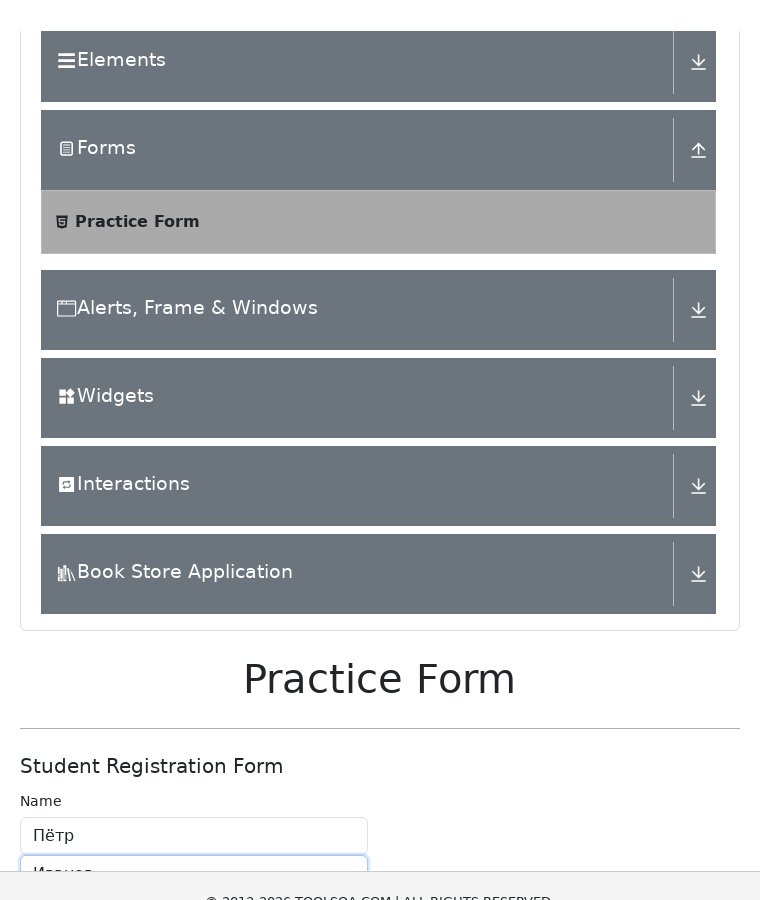

Selected male gender option at (63, 450) on label[for='gender-radio-1']
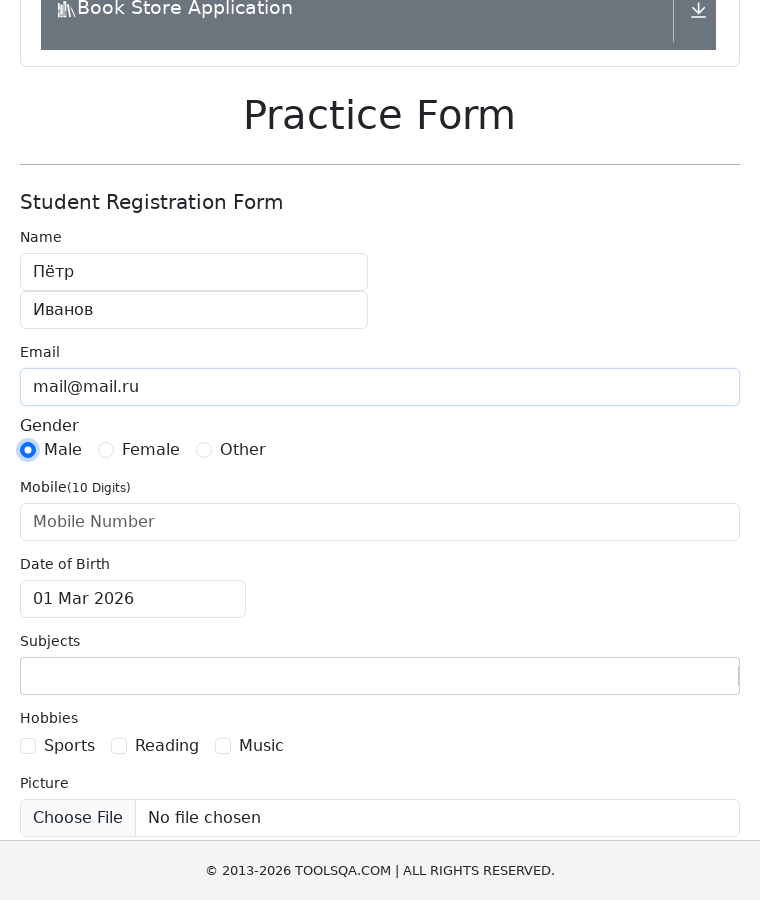

Filled mobile number with '8002000500' on #userNumber
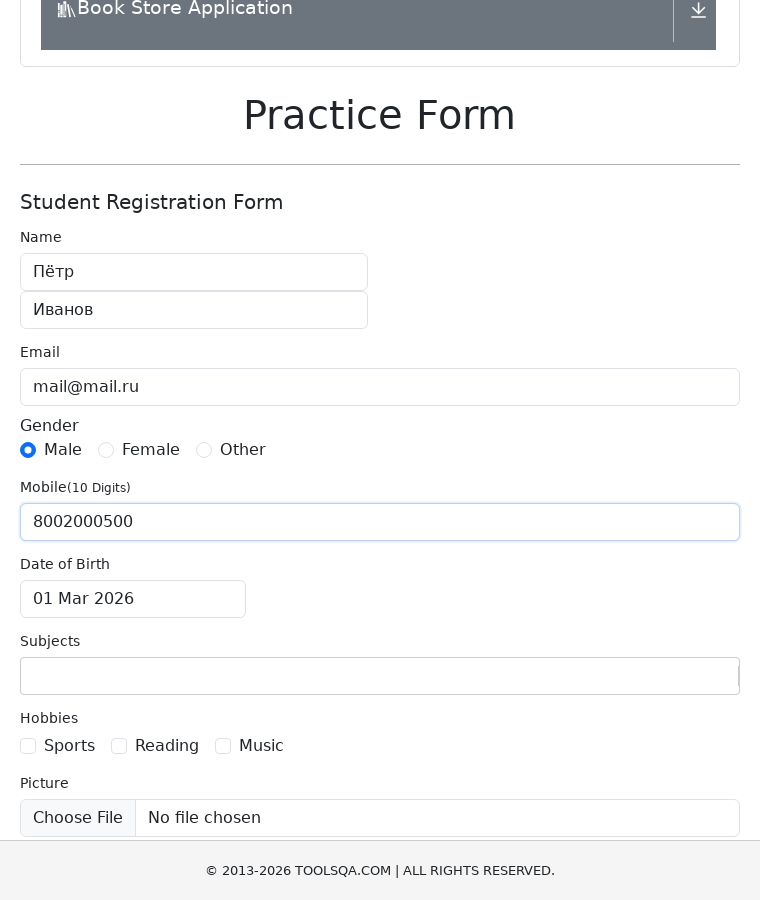

Clicked date of birth input to open calendar at (133, 599) on #dateOfBirthInput
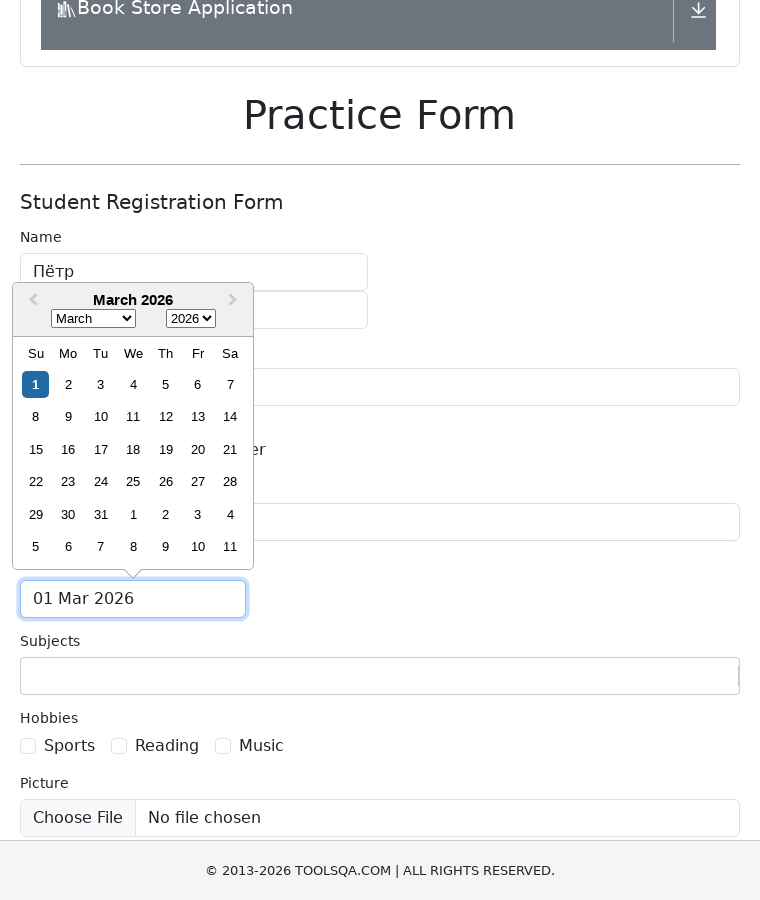

Selected January in date picker on .react-datepicker__month-select
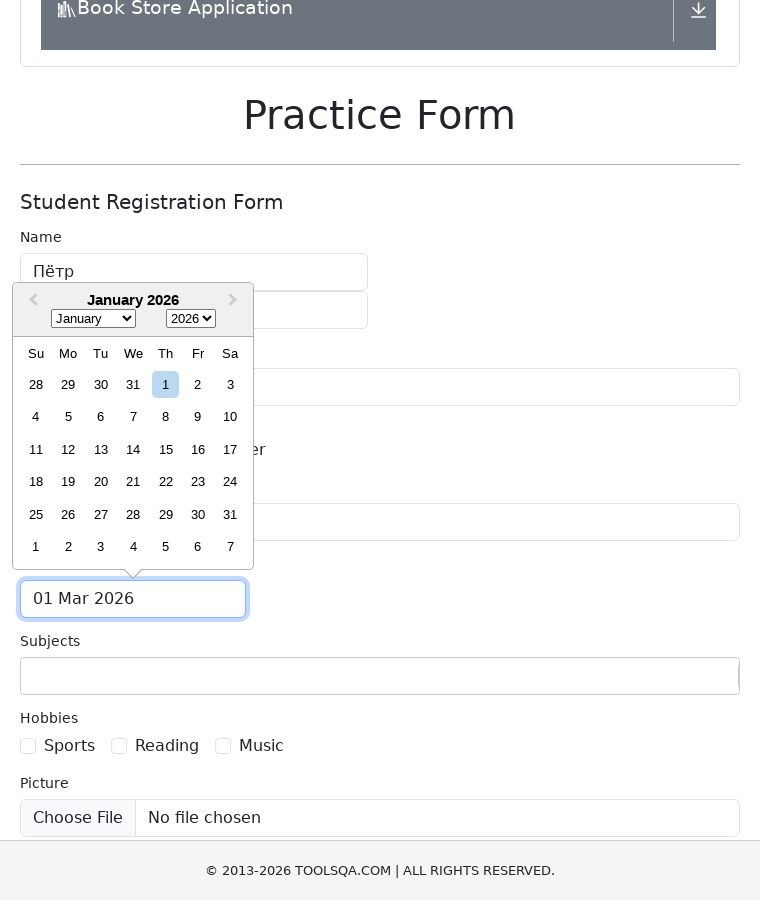

Selected 1992 in date picker on .react-datepicker__year-select
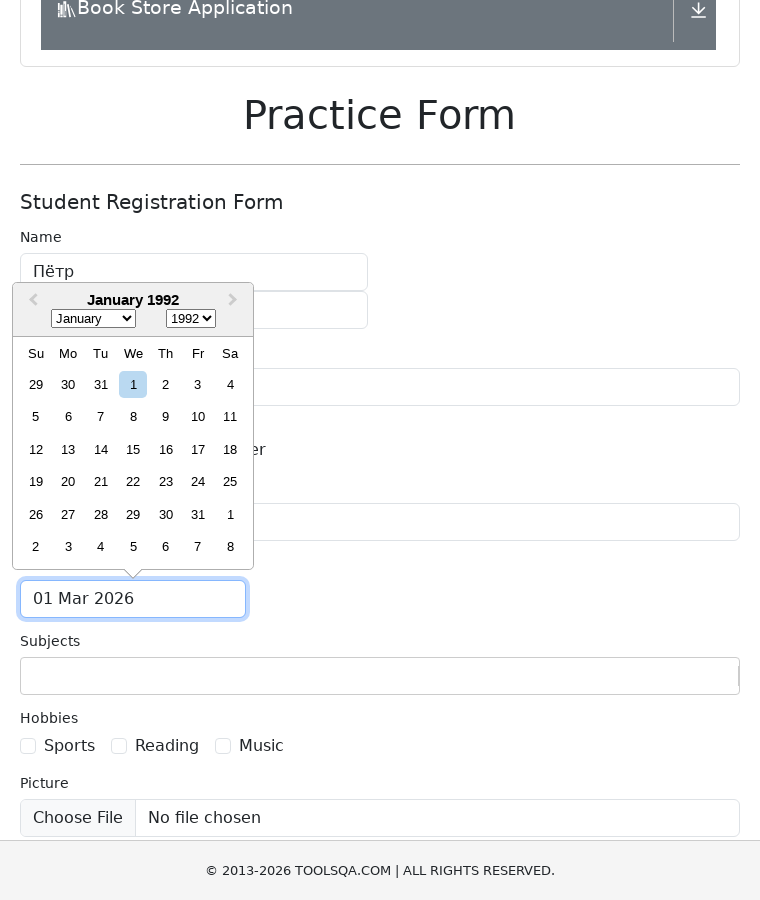

Selected day 7 in date picker at (101, 417) on .react-datepicker__day--007:not(.react-datepicker__day--outside-month)
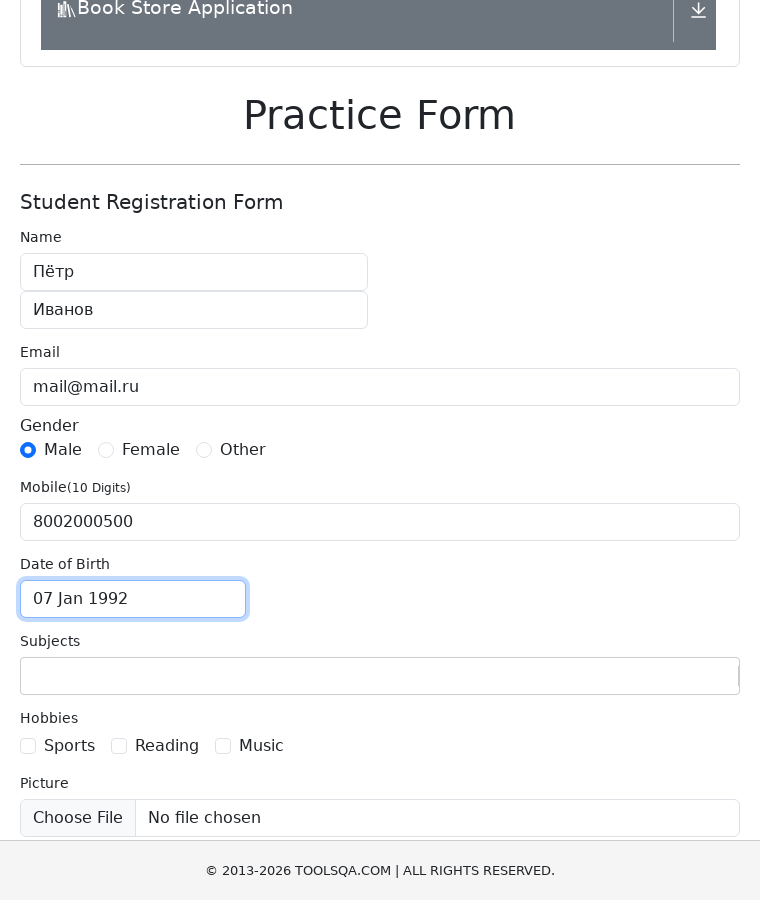

Selected Music hobby checkbox at (261, 746) on label[for='hobbies-checkbox-3']
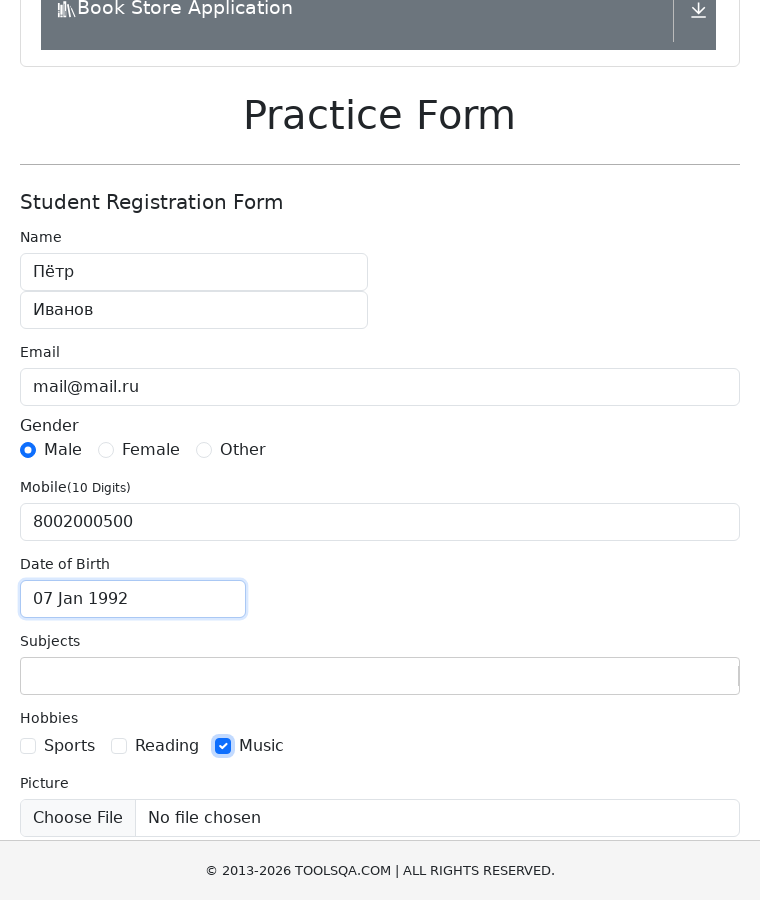

Filled current address with 'Лермонтова, 276' on #currentAddress
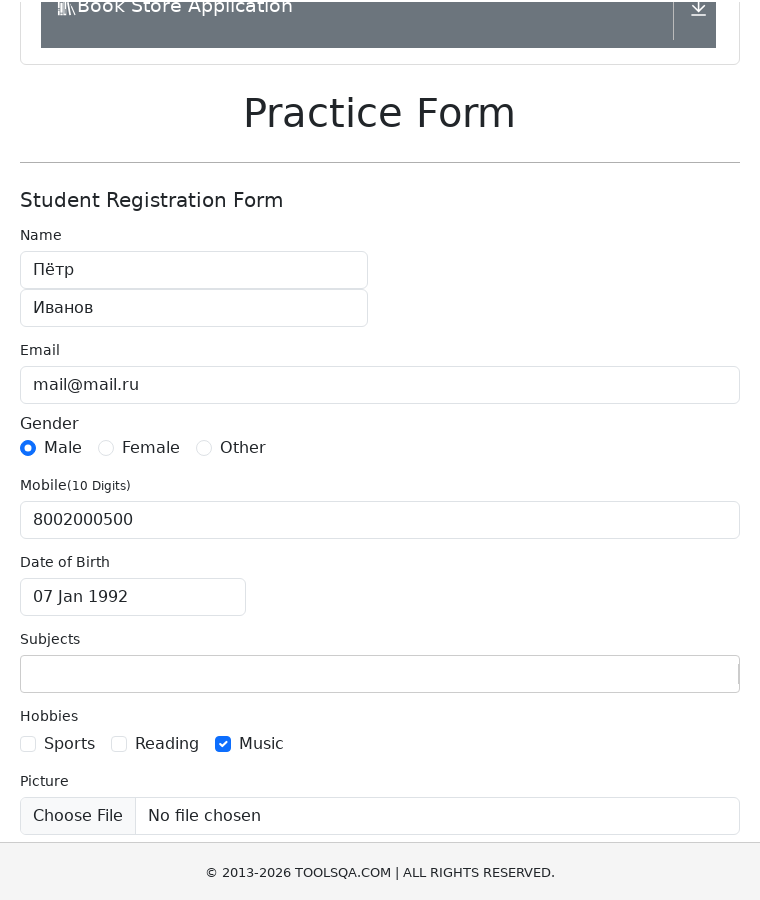

Clicked state dropdown at (380, 450) on #state
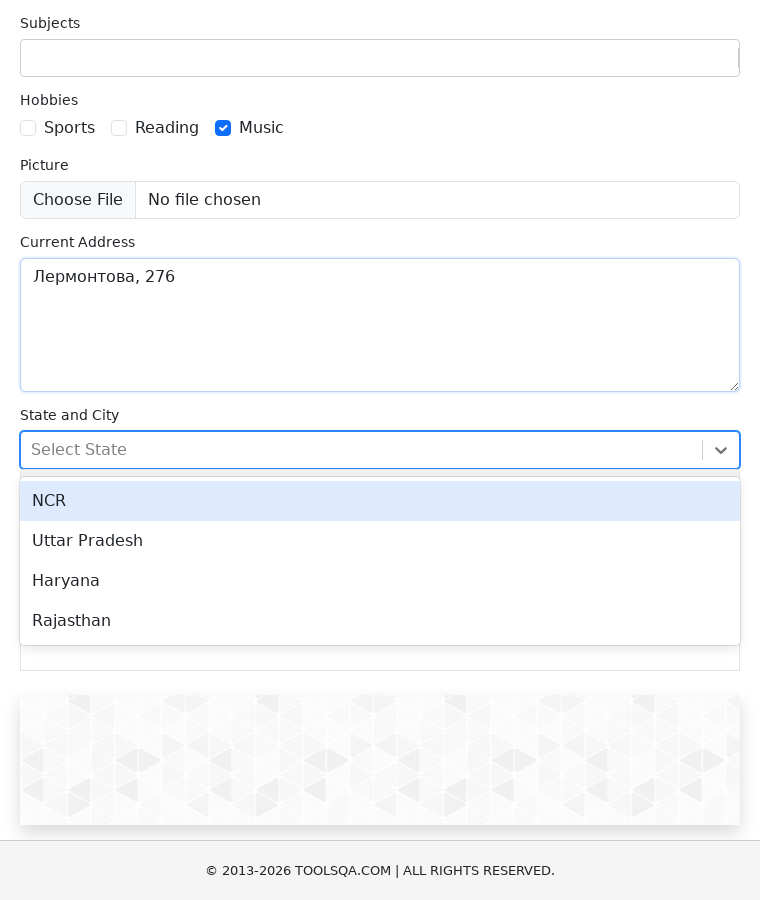

Selected Haryana state at (380, 581) on div[id^='react-select'][id$='-option-2']
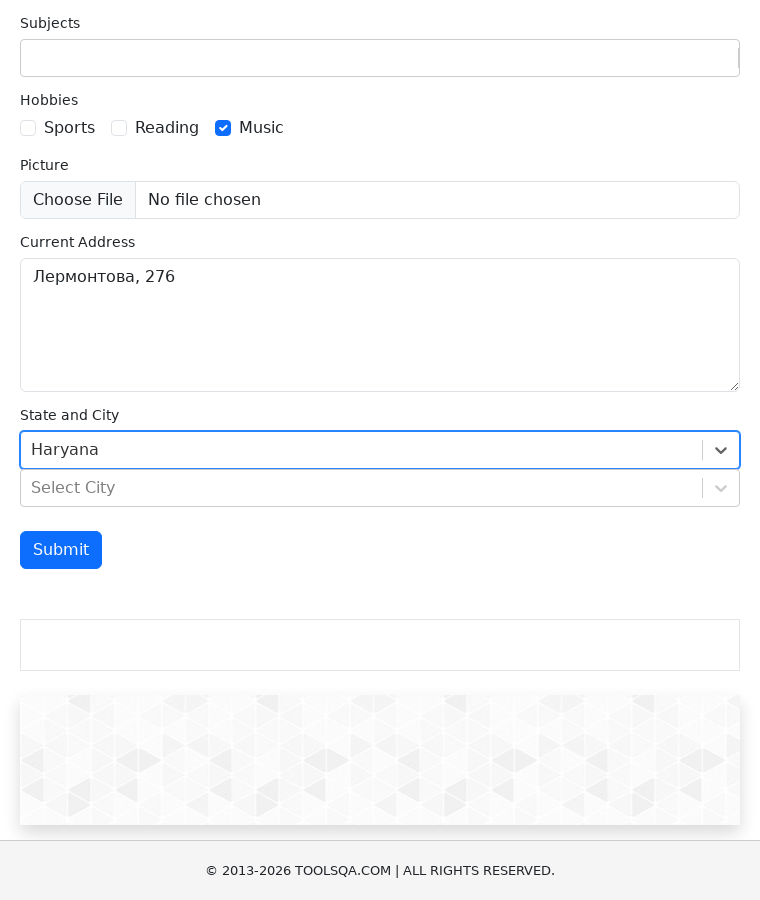

Clicked city dropdown at (380, 488) on #city
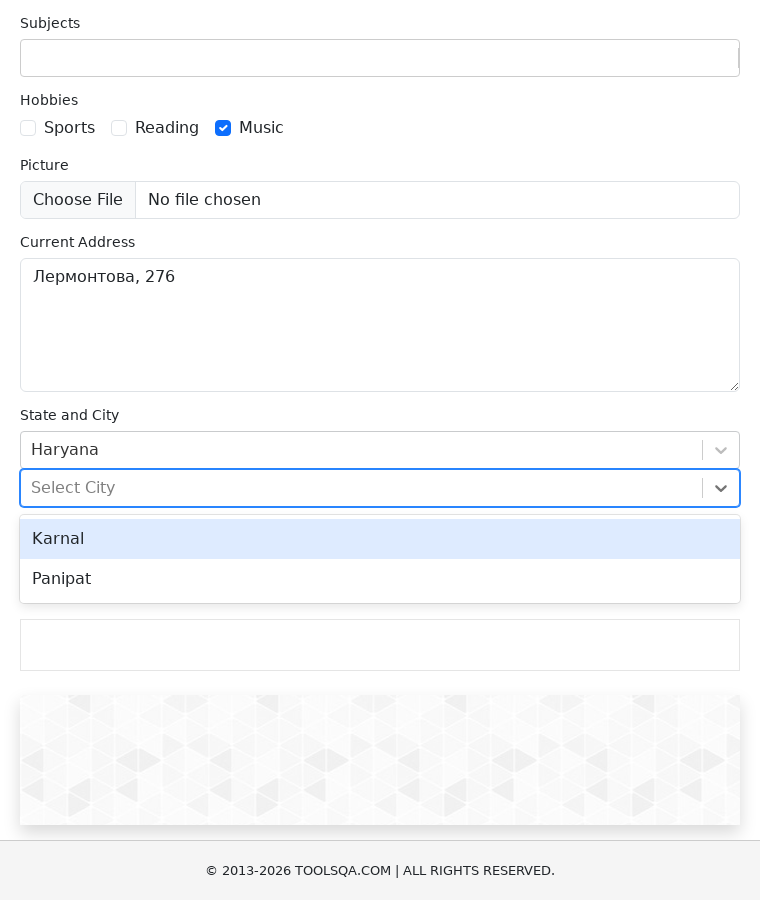

Selected Panipat city at (380, 579) on div[id^='react-select'][id$='-option-1']
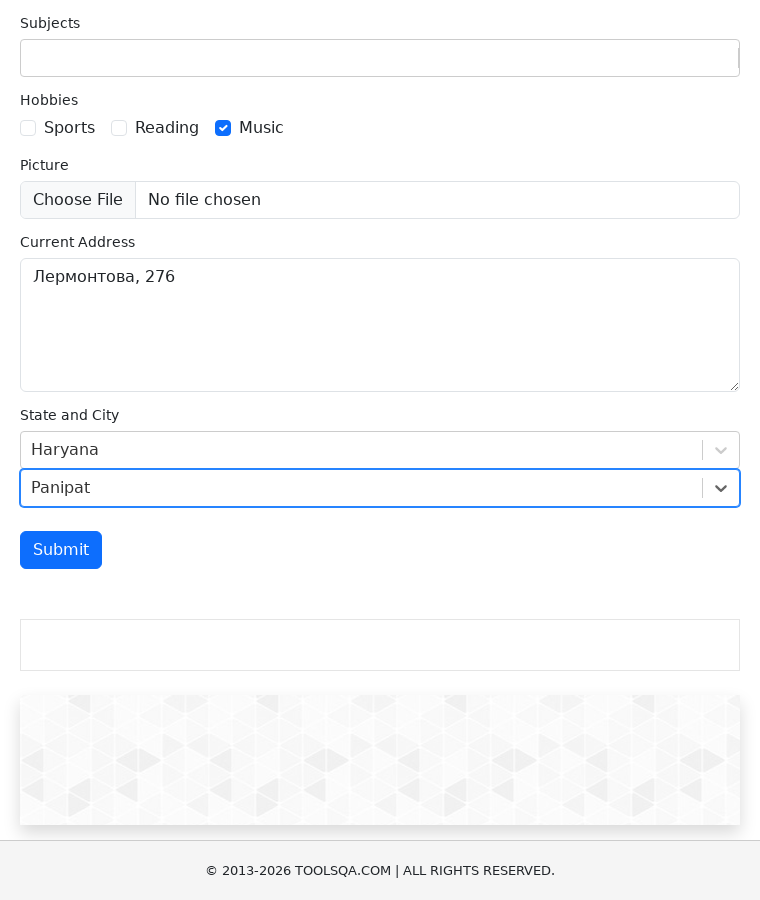

Clicked form submit button at (61, 550) on #submit
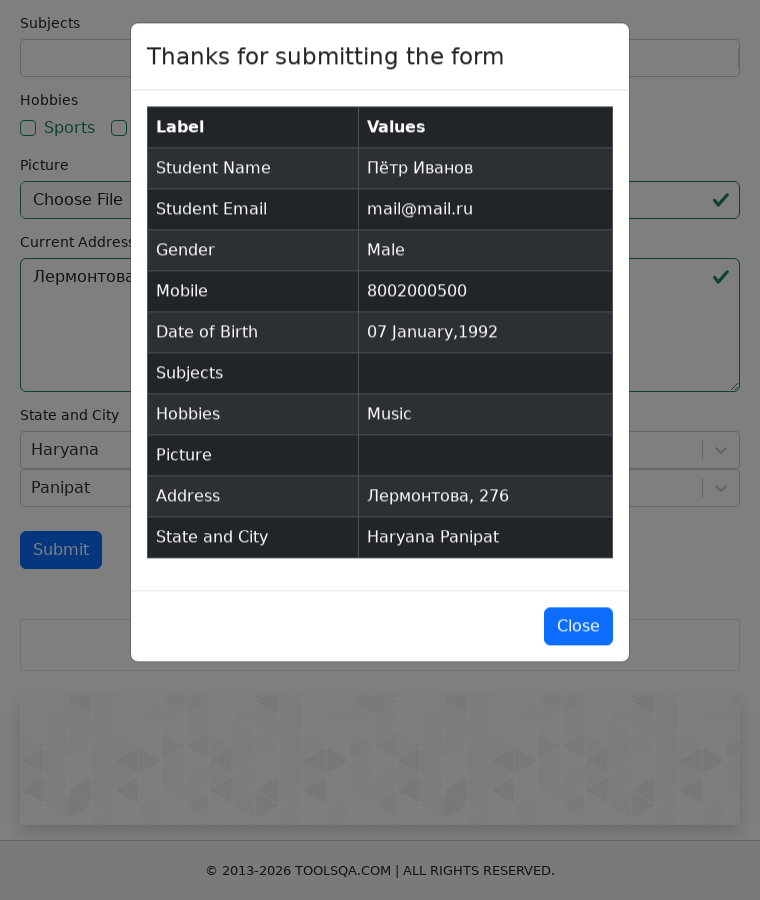

Form submission success modal appeared
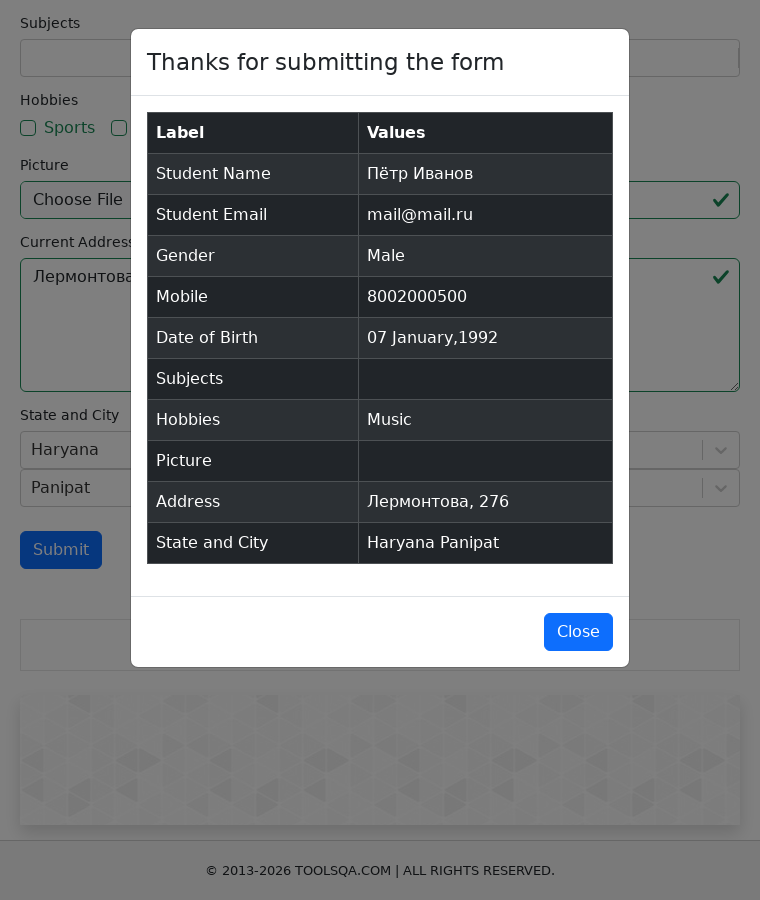

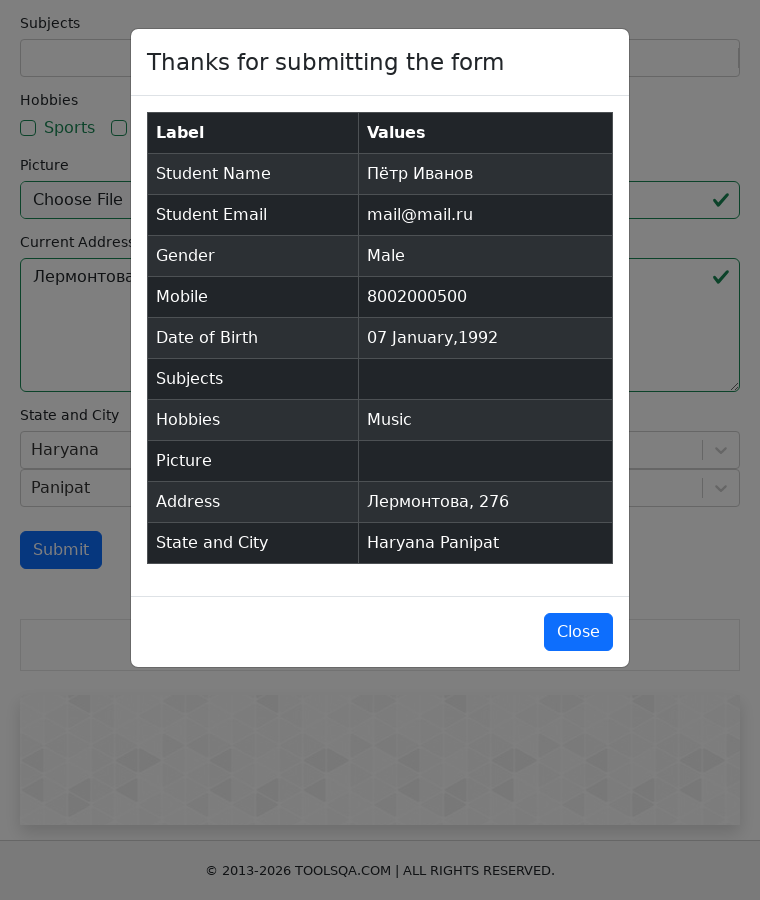